Tests the search/filter functionality on a product offers page by entering "Rice" in the search field and verifying that all displayed results contain the search term.

Starting URL: https://rahulshettyacademy.com/seleniumPractise/#/offers

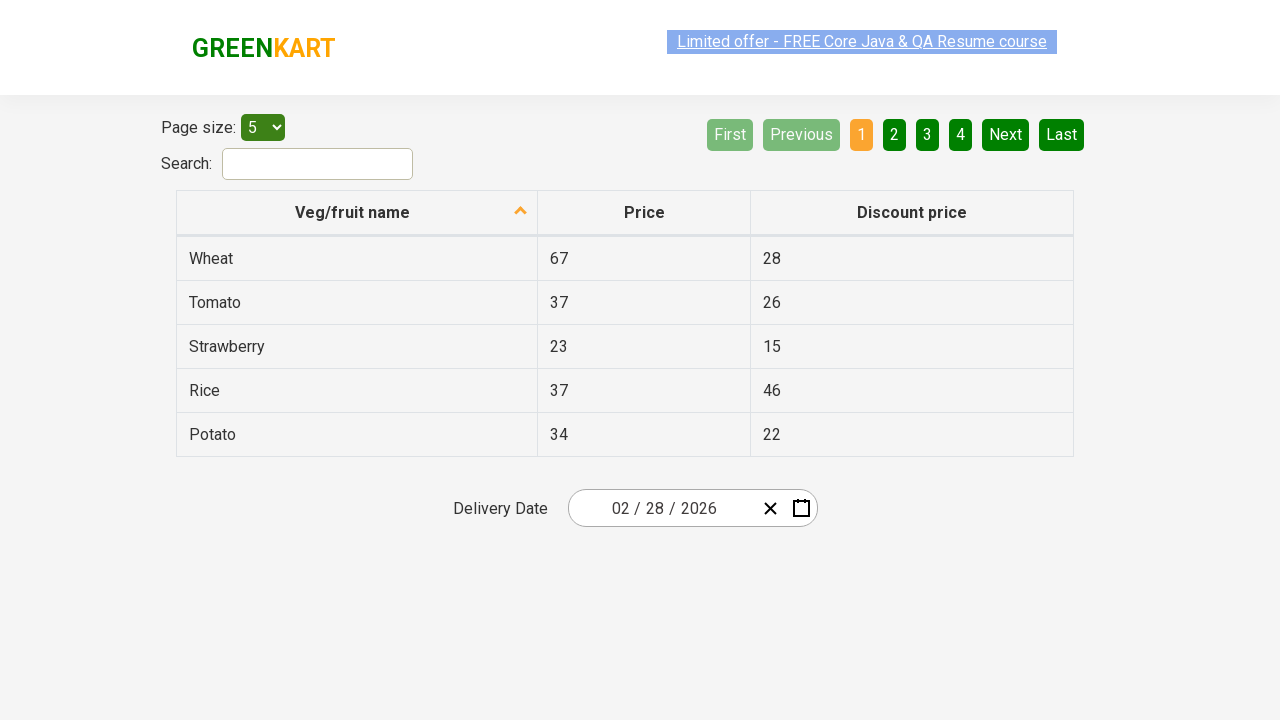

Filled search field with 'Rice' on #search-field
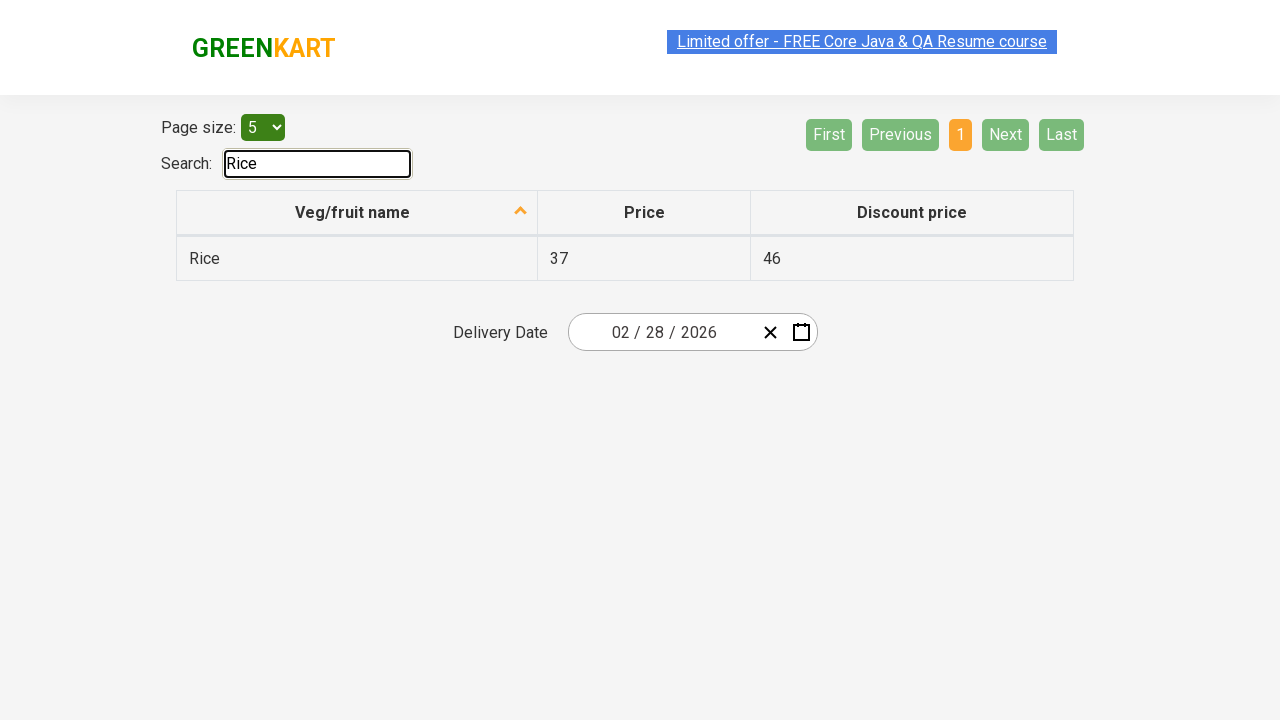

Waited for filtered table results to load
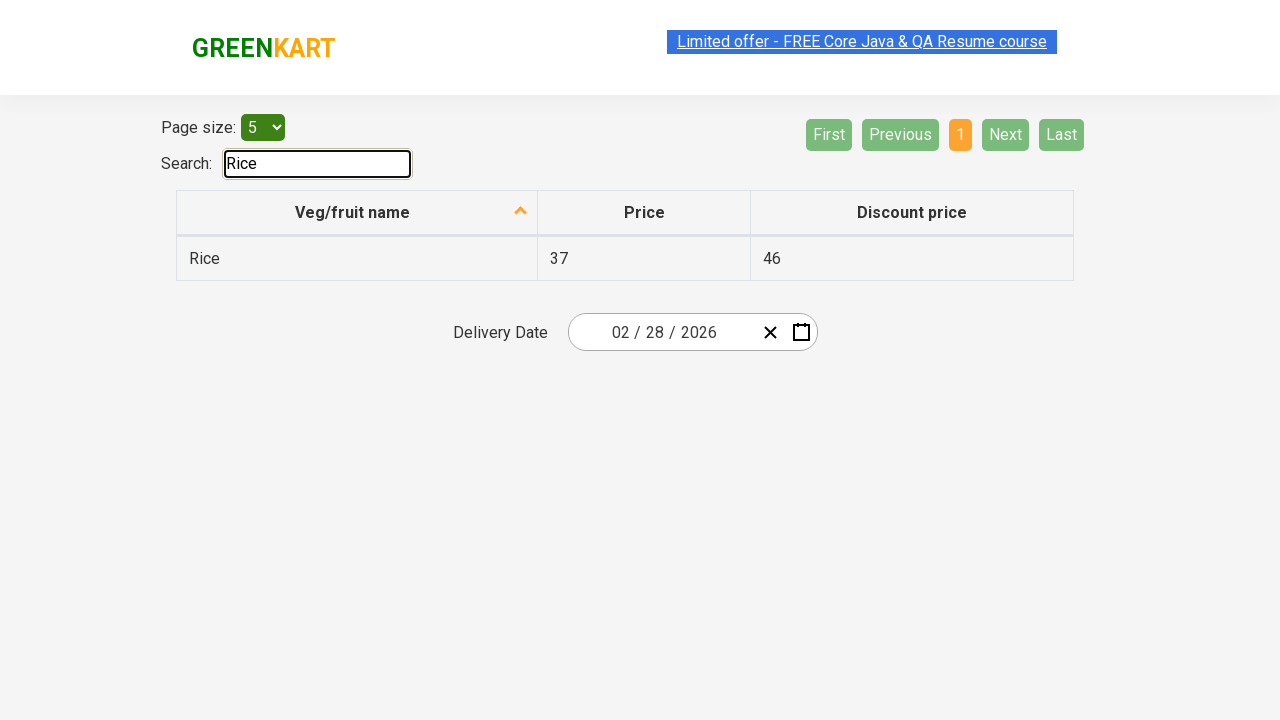

Retrieved all product names from filtered results
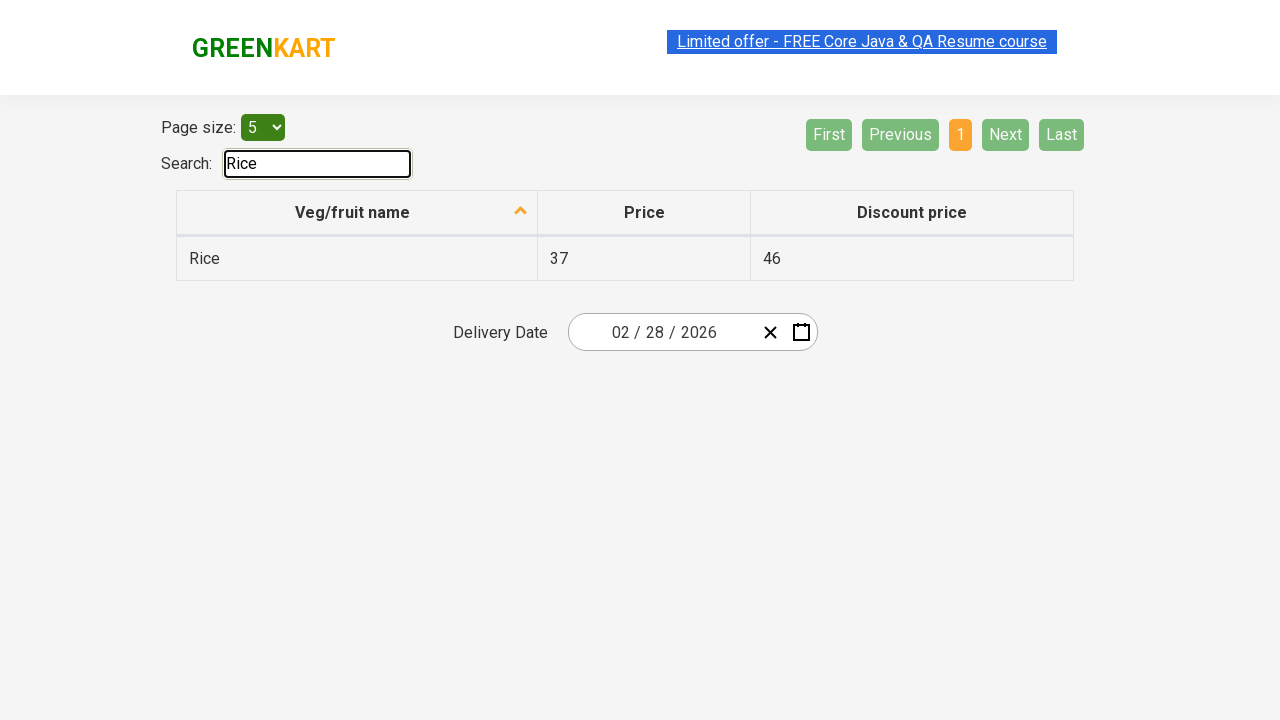

Verified product 'Rice' contains 'Rice'
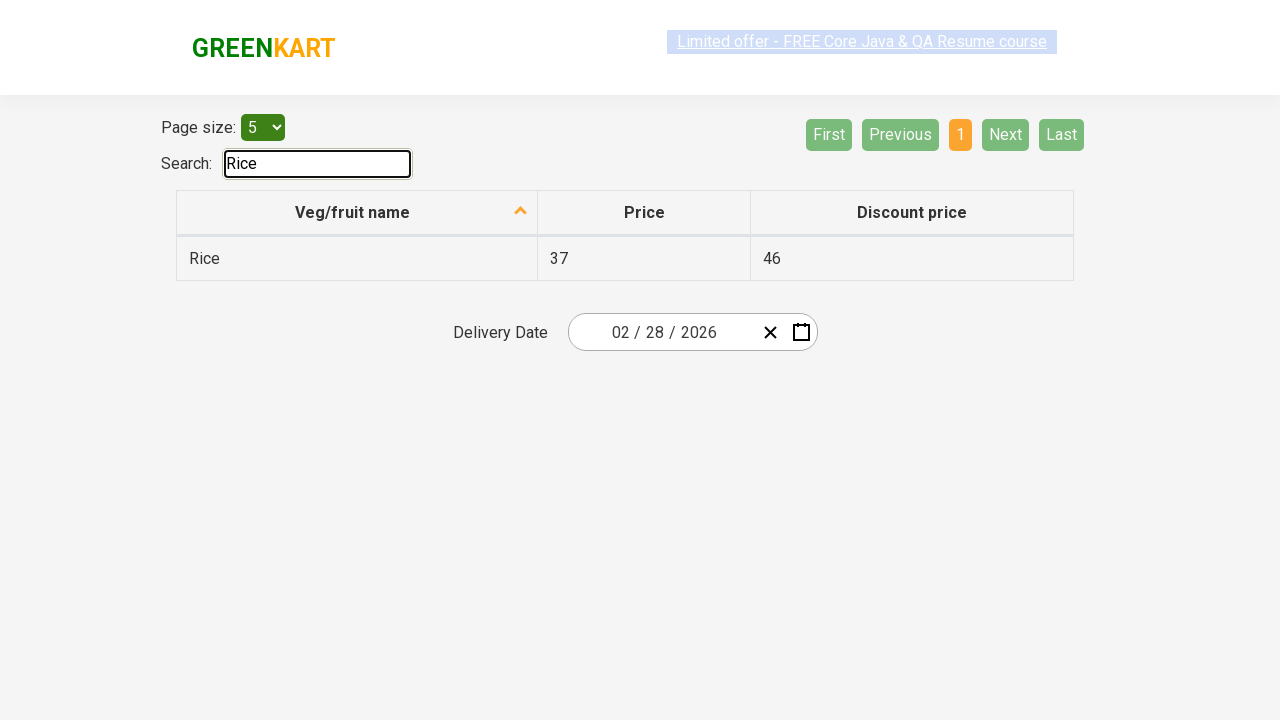

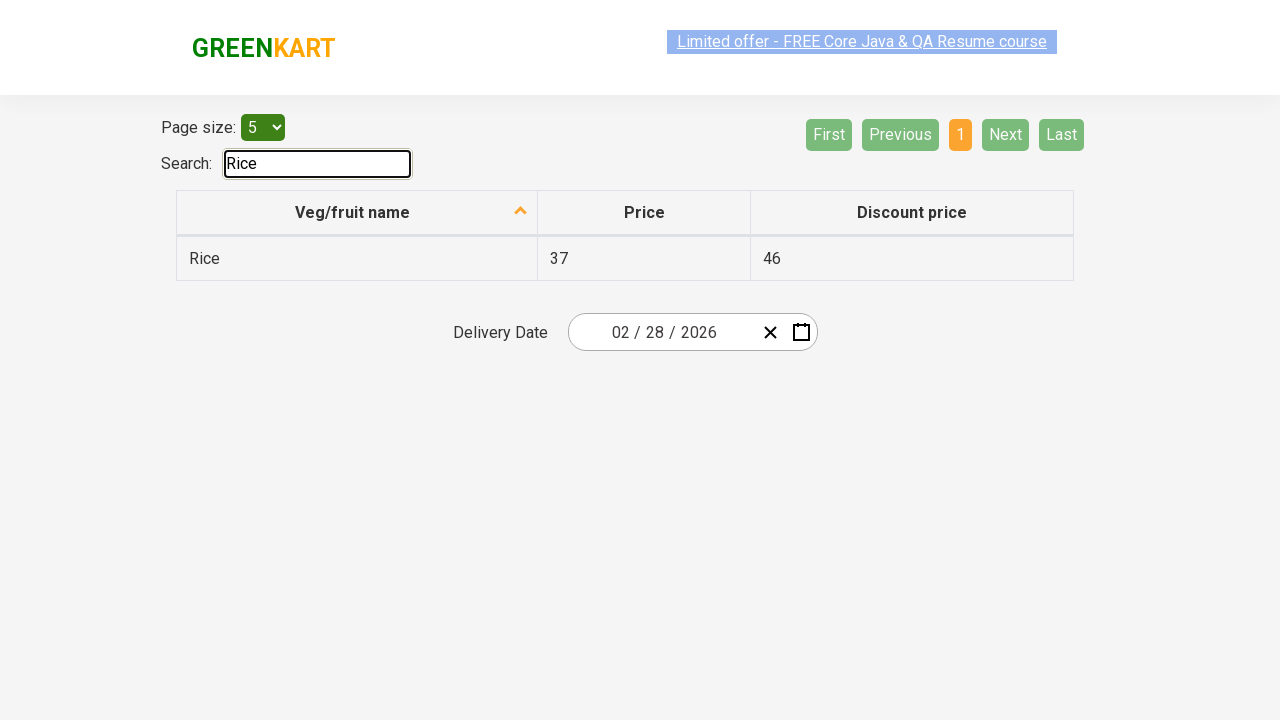